Tests explicit wait conditions and drag and drop functionality

Starting URL: https://demo.automationtesting.in/Dynamic.html

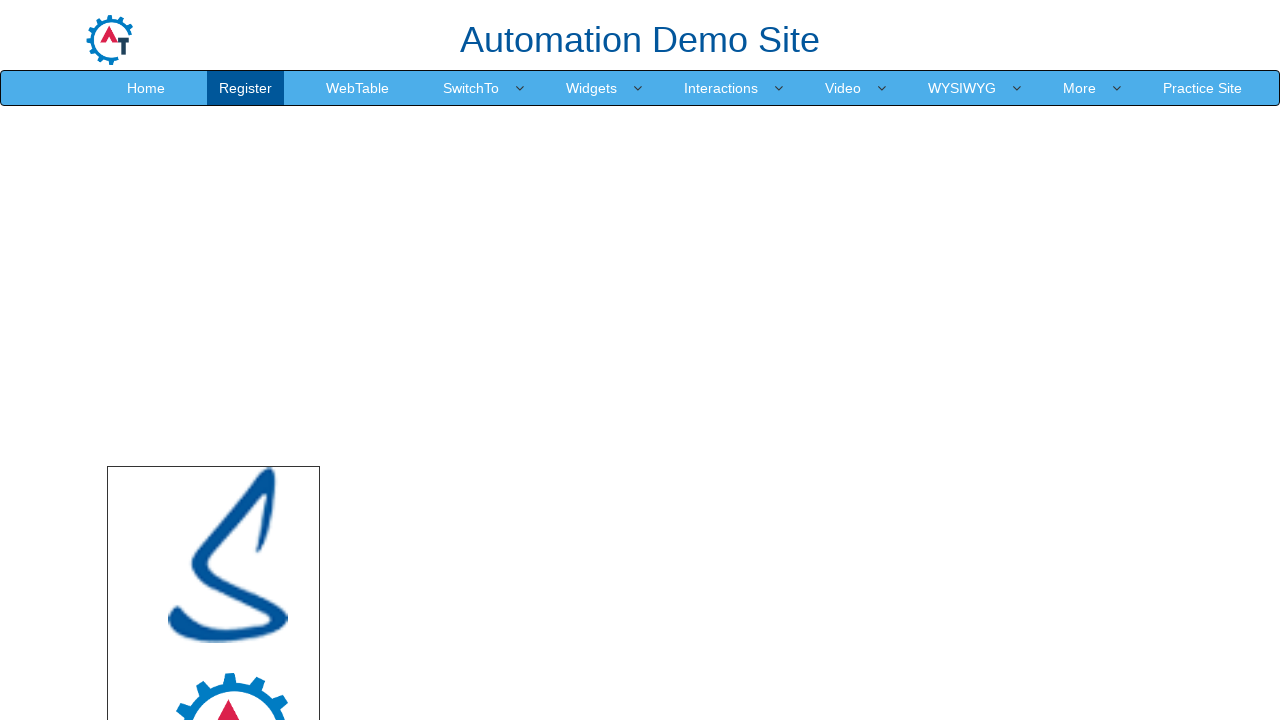

Set viewport size to 1920x1080
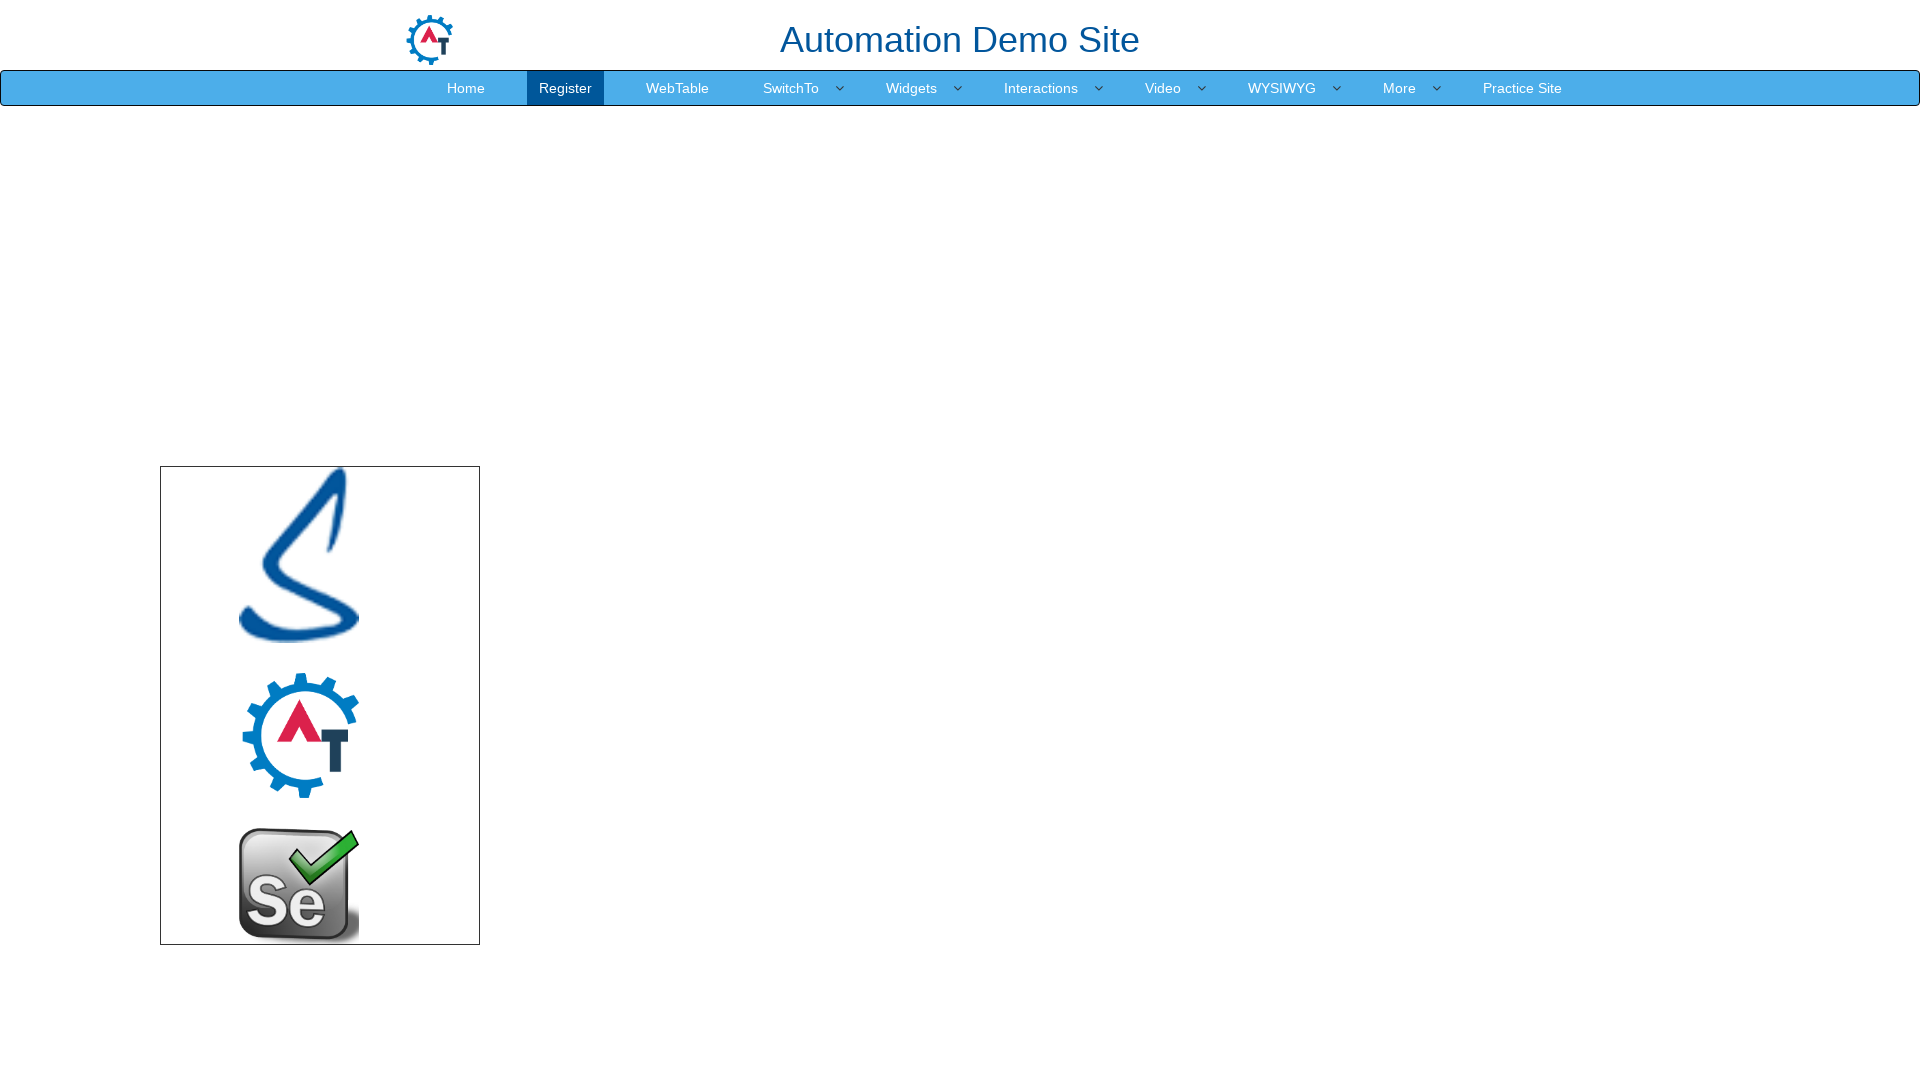

Drop area became visible and ready
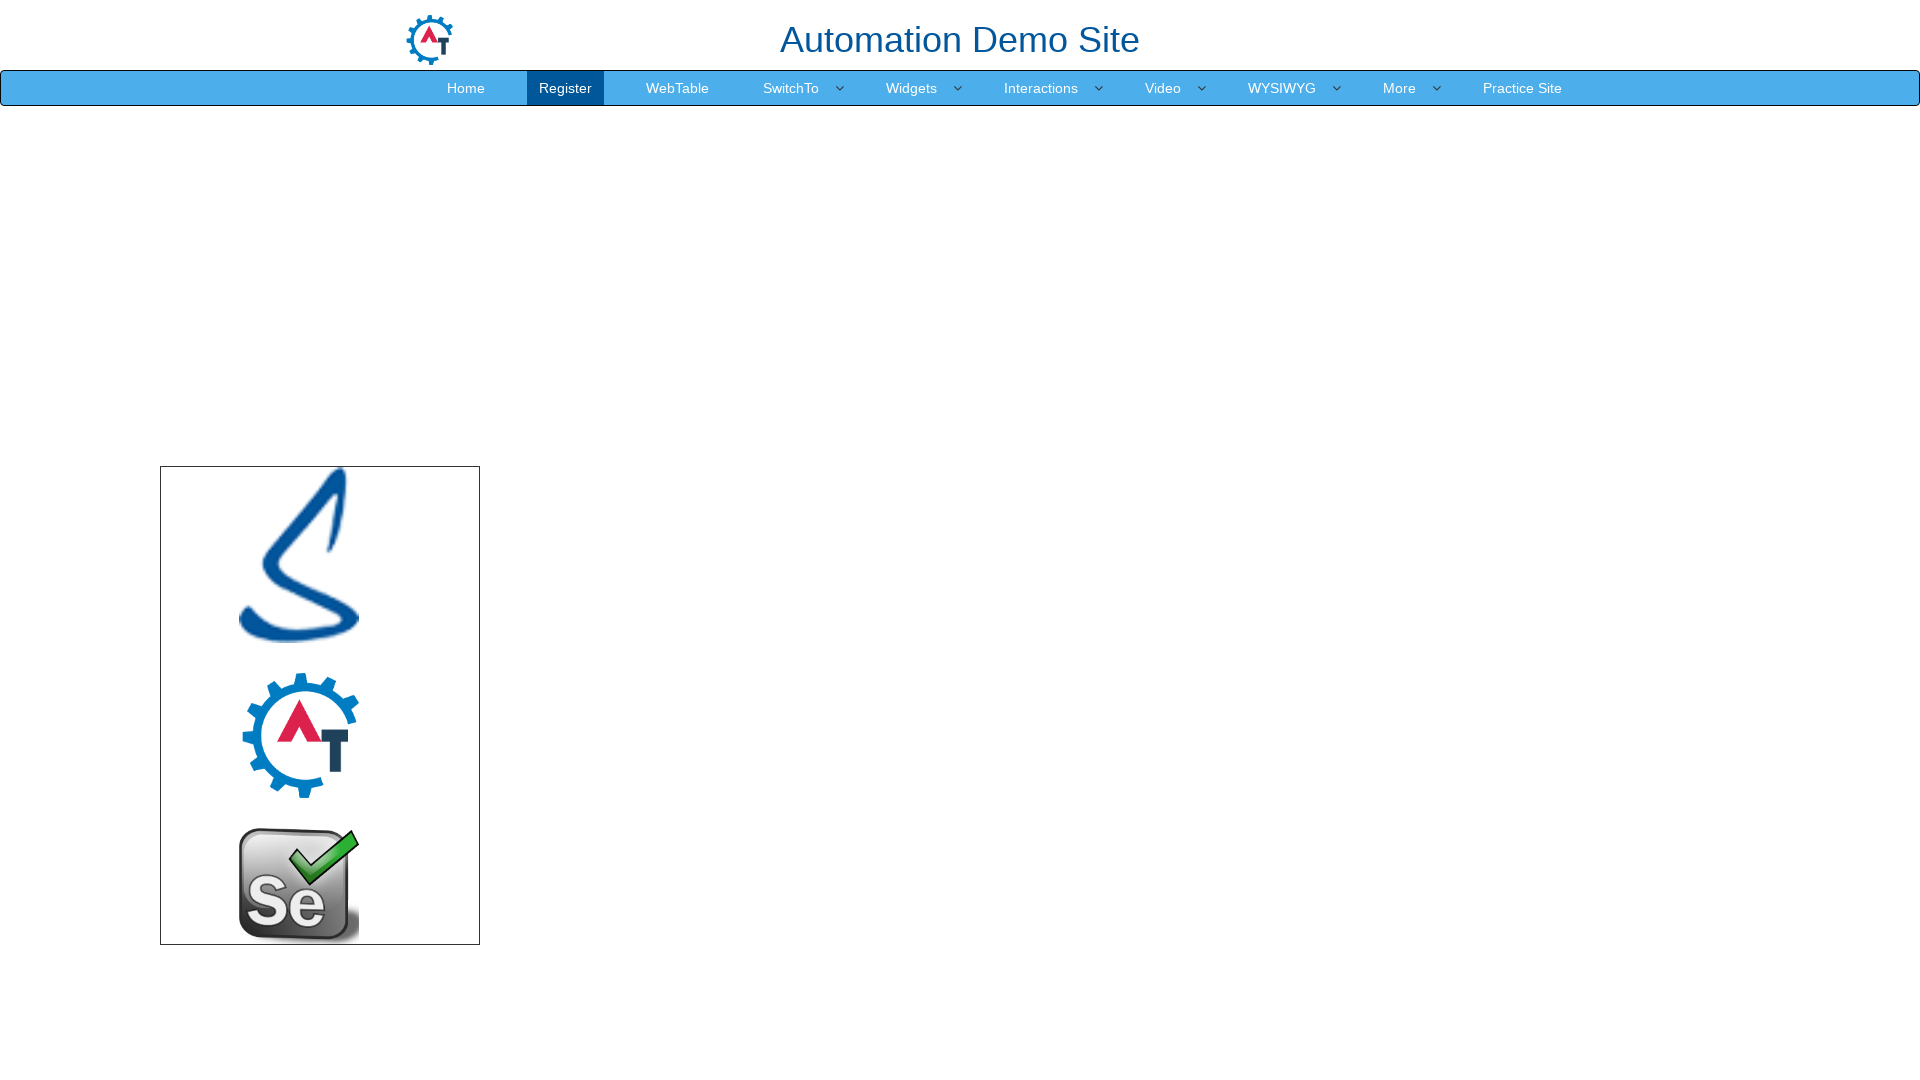

Located source element (logo.png image)
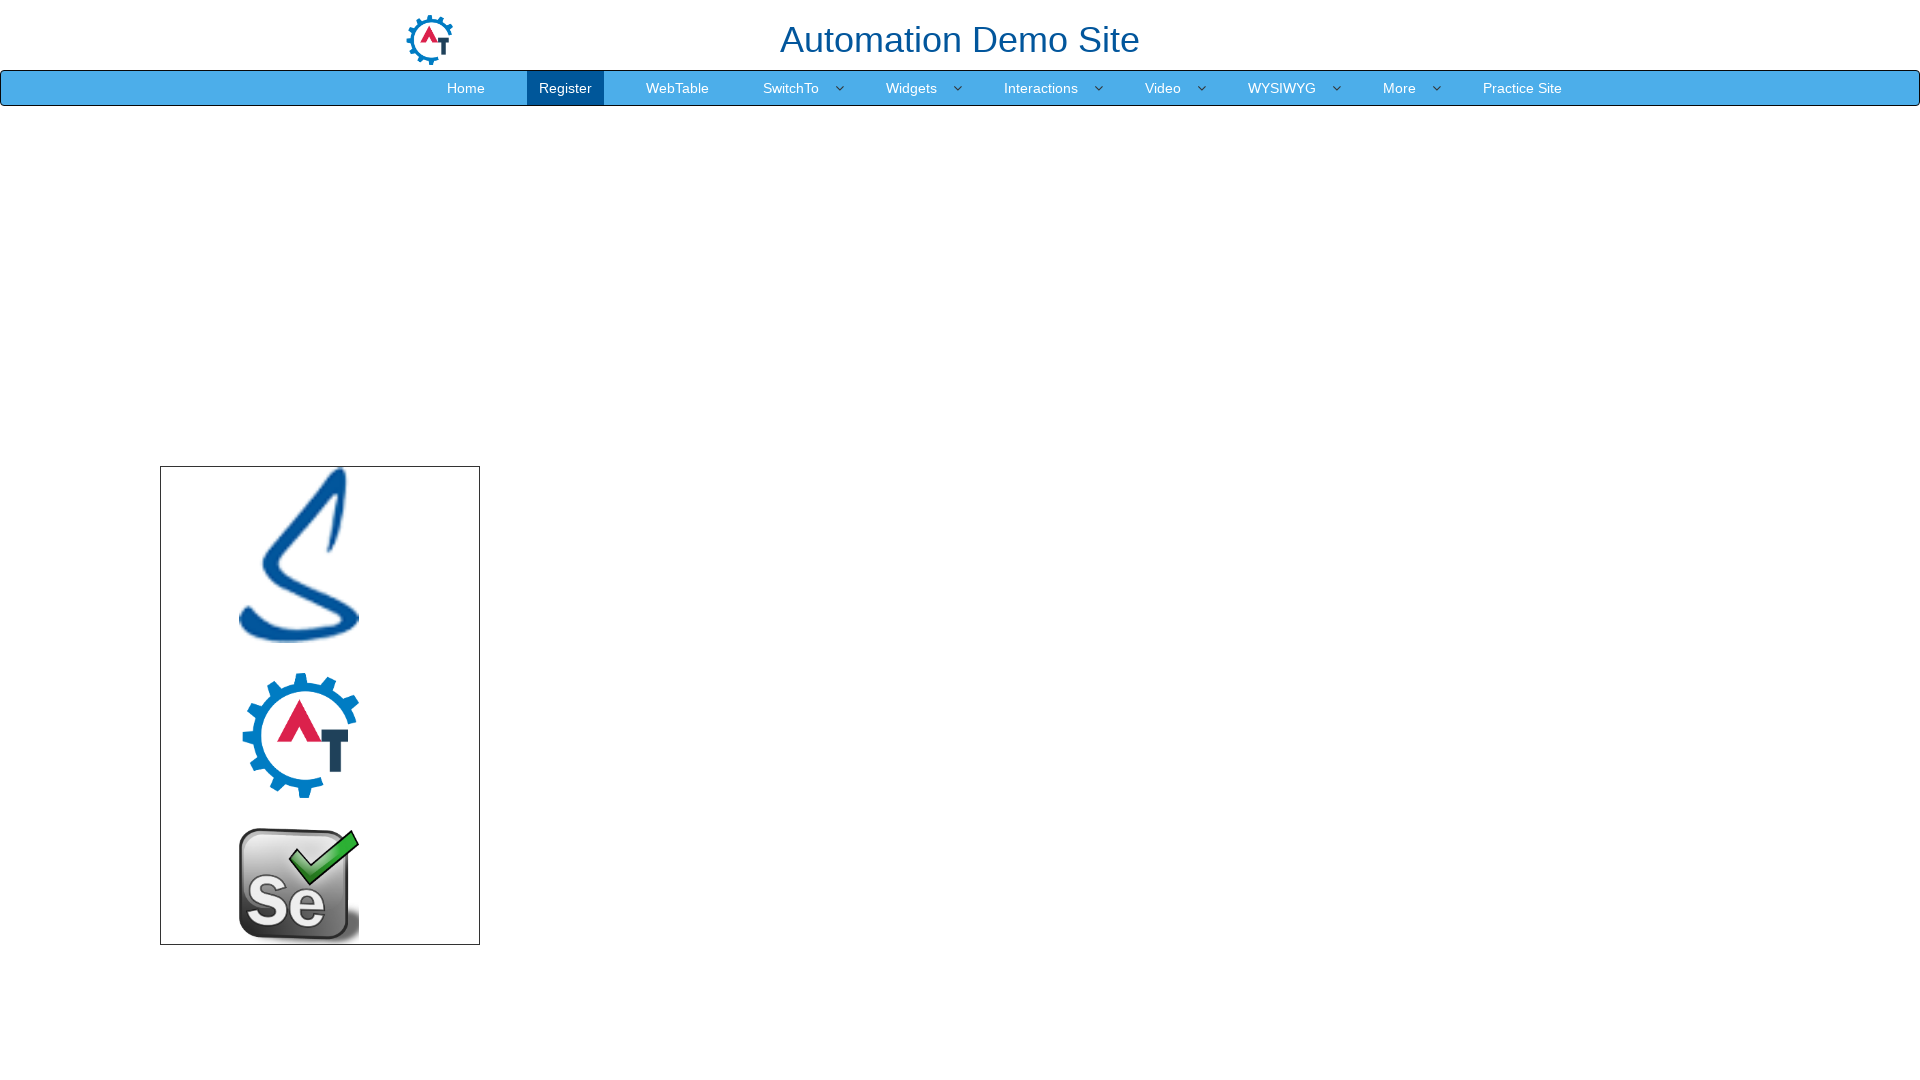

Located target element (droparea)
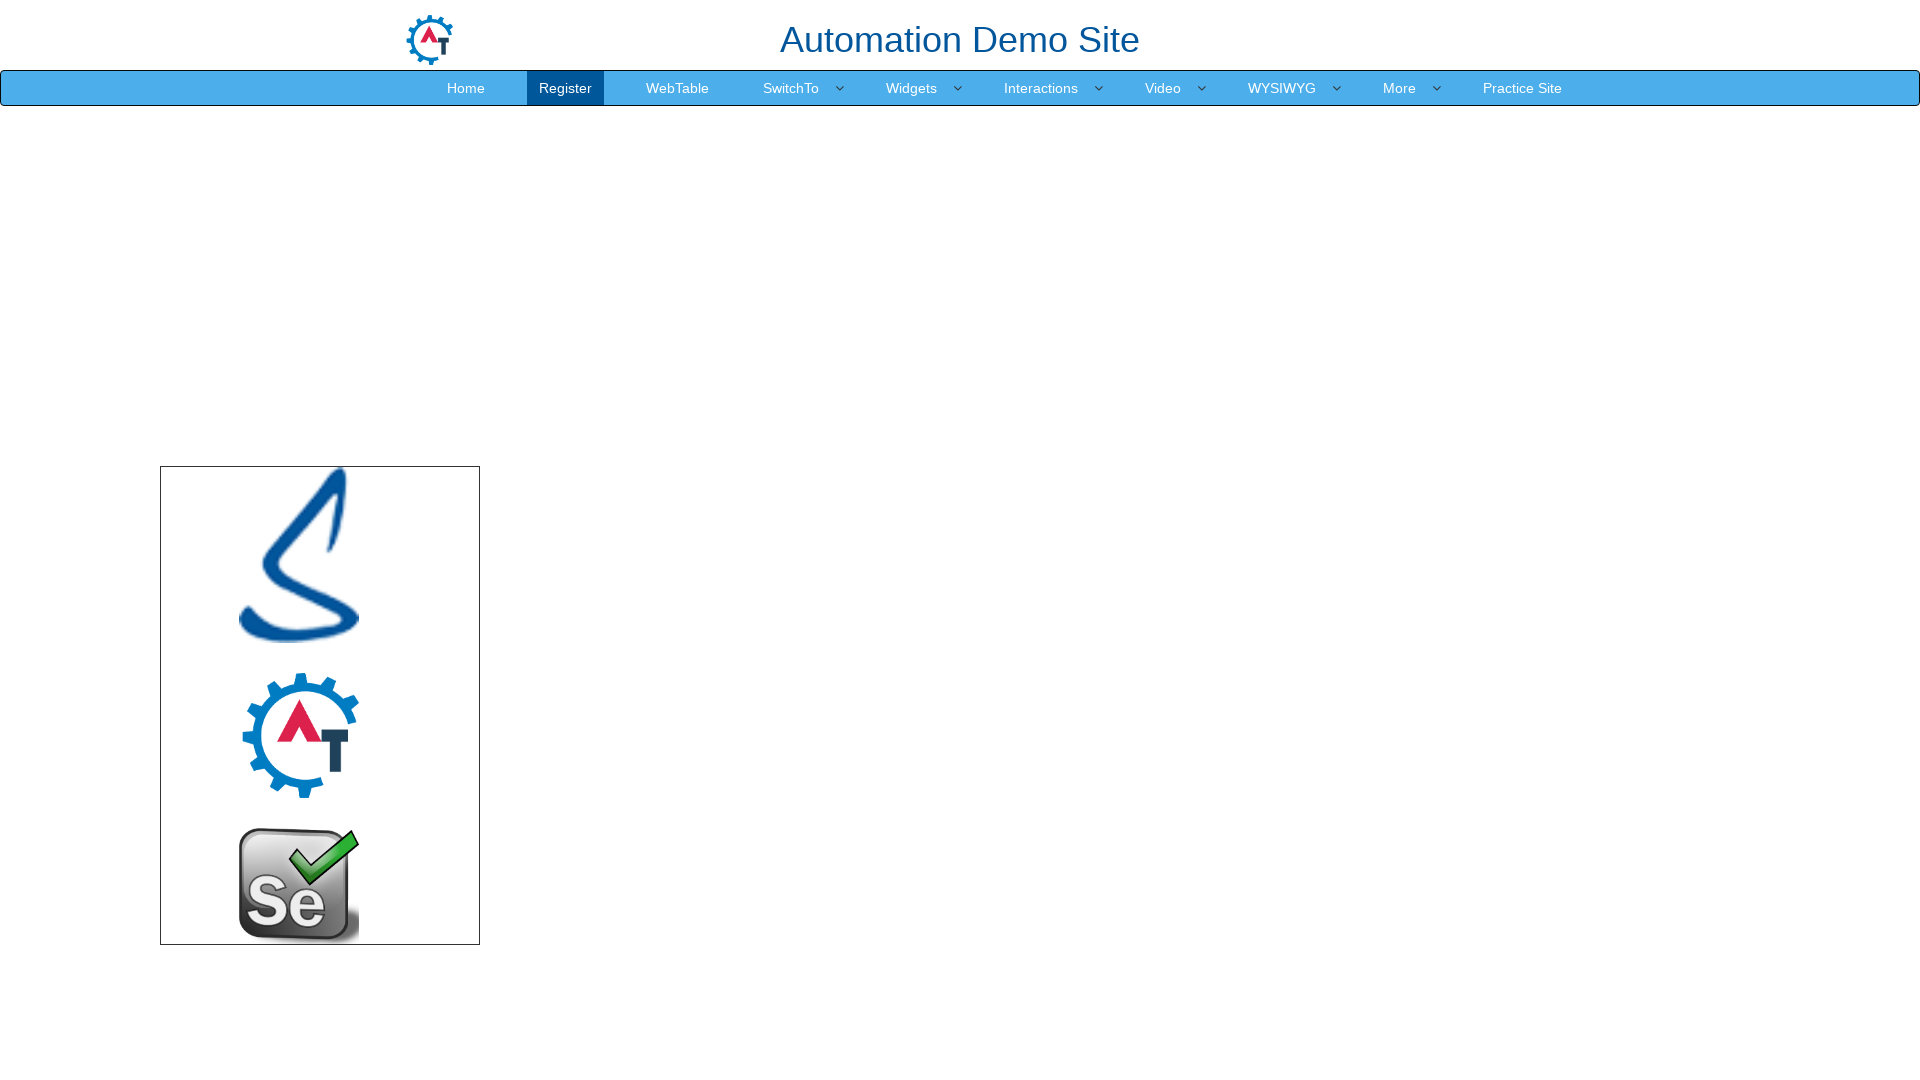

Dragged logo image to drop area at (1120, 651)
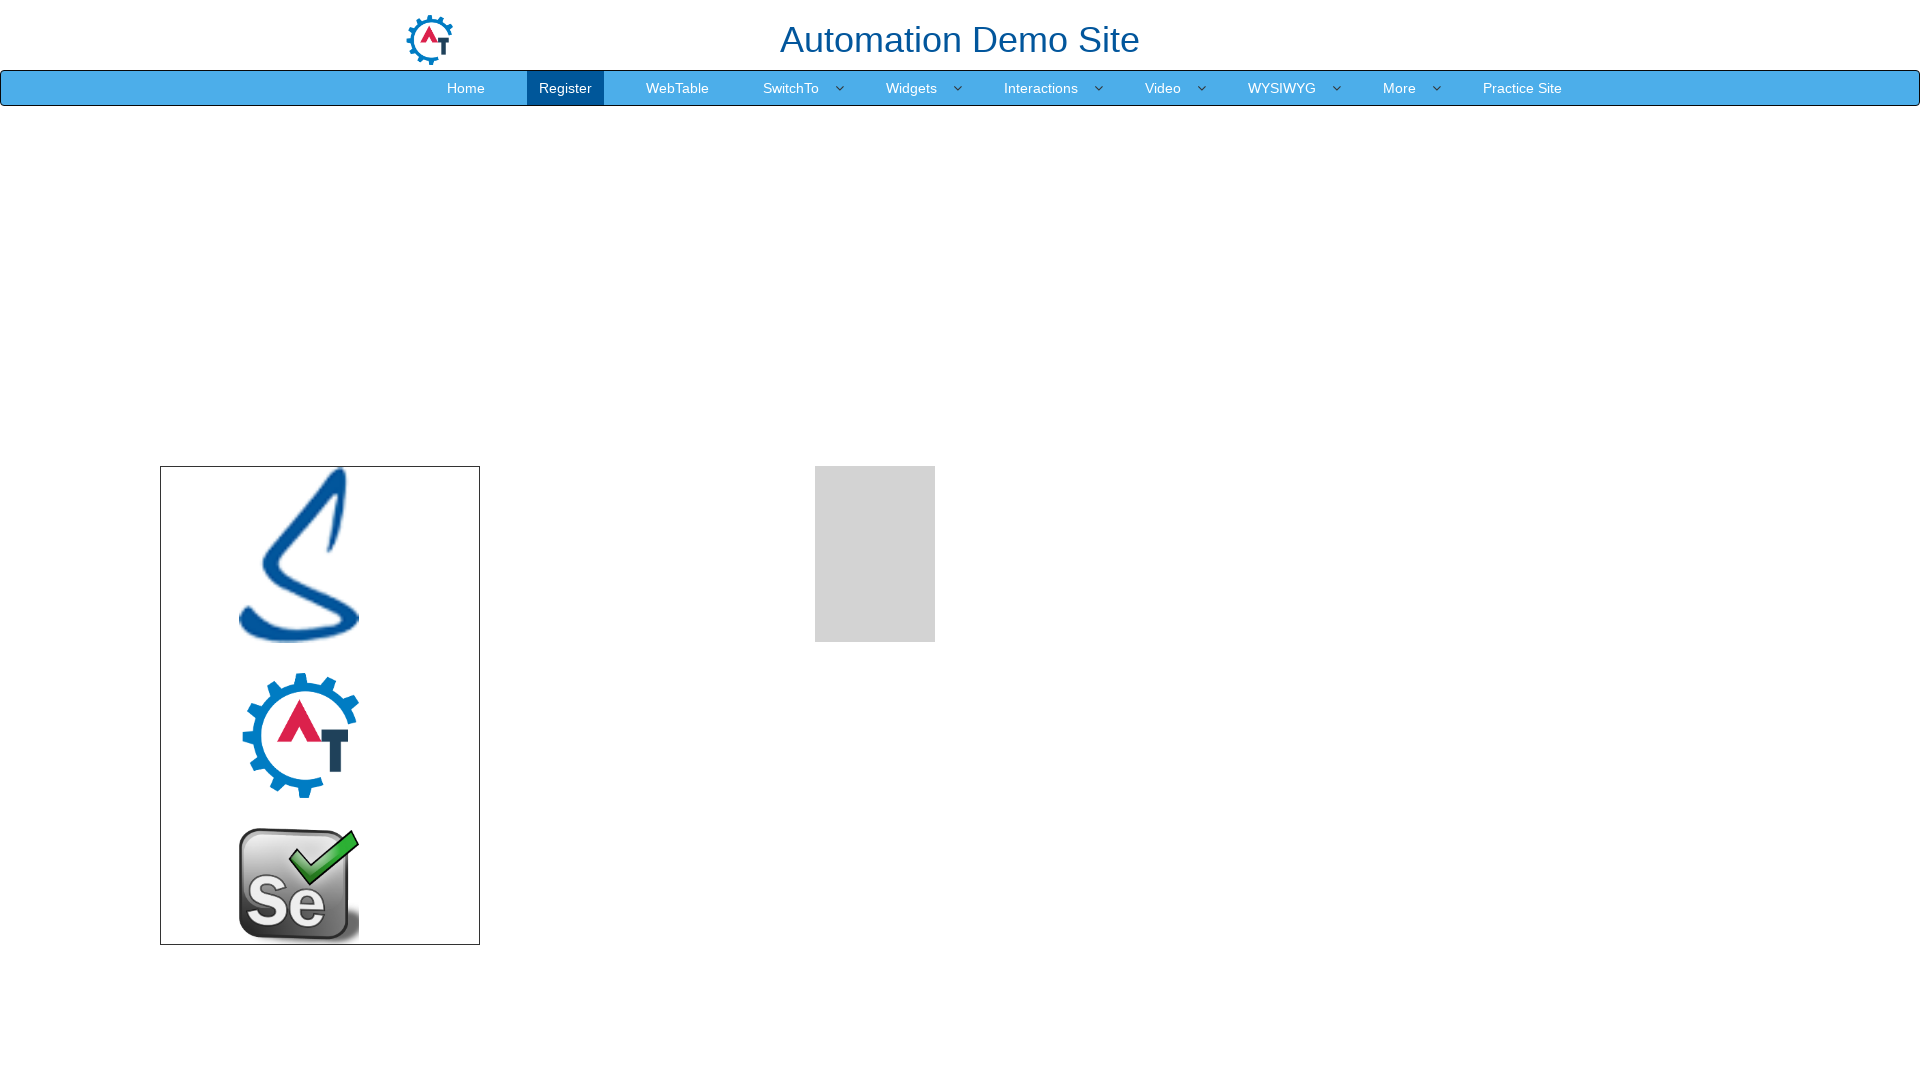

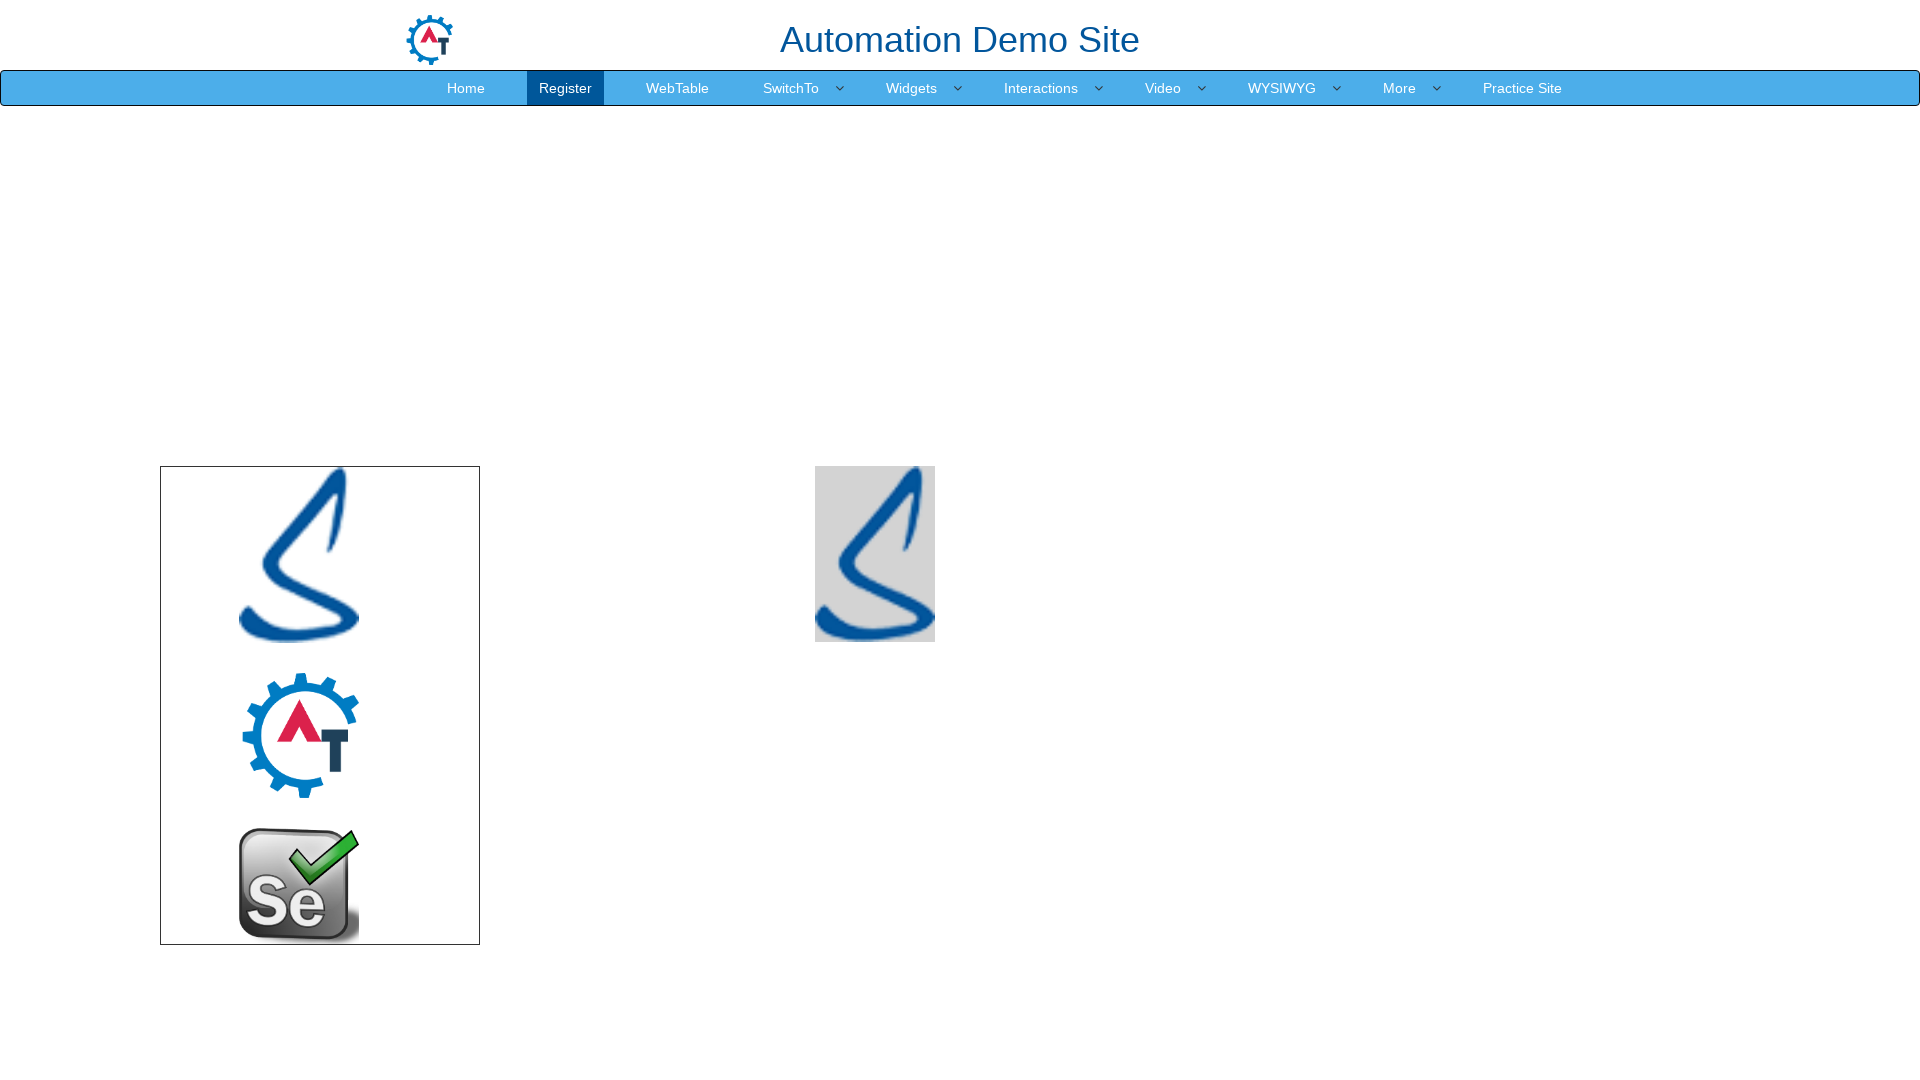